Tests radio button interaction on an HTML forms page by finding a group of radio buttons and selecting the one with value "cheese".

Starting URL: http://www.echoecho.com/htmlforms10.htm

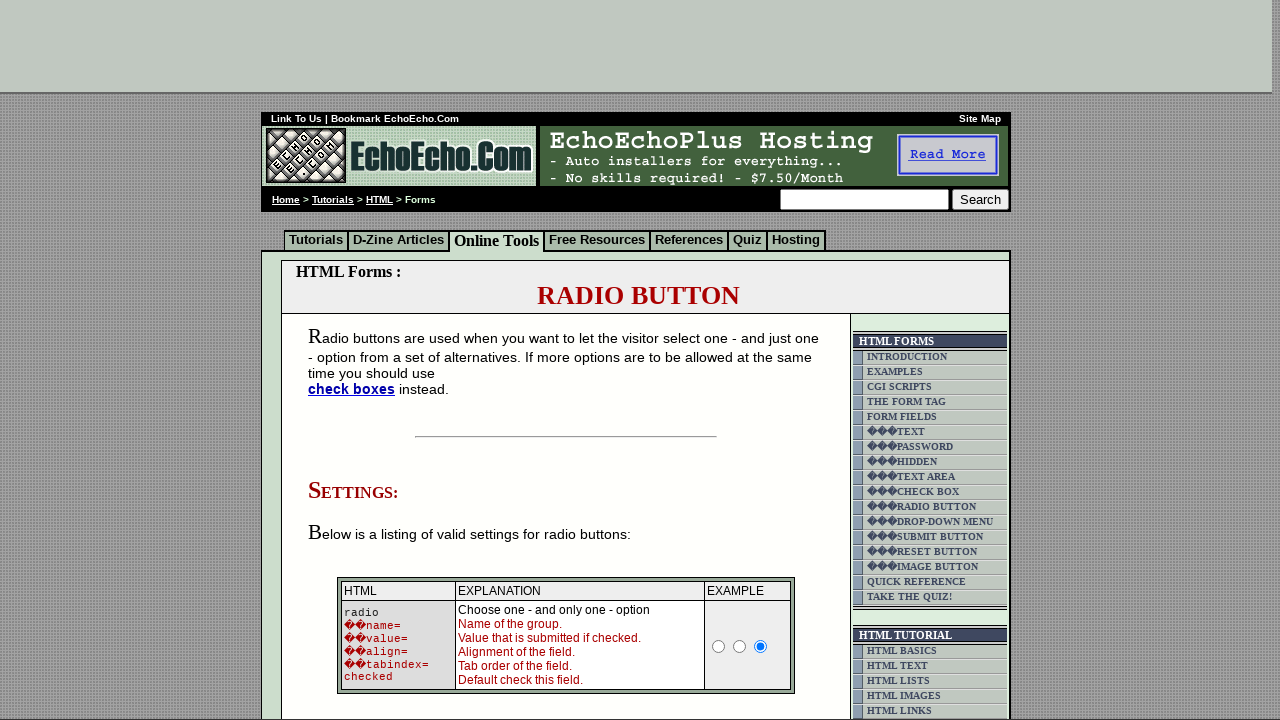

Waited for radio button group to load
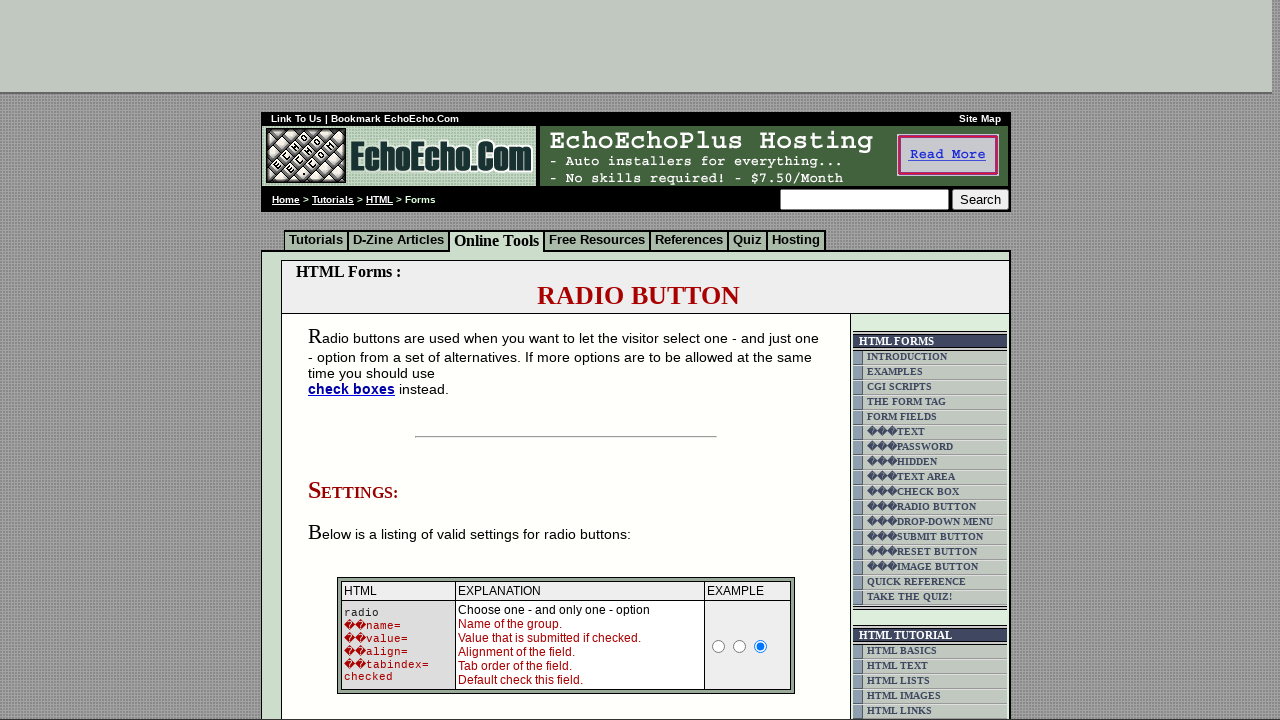

Located all radio buttons in group1
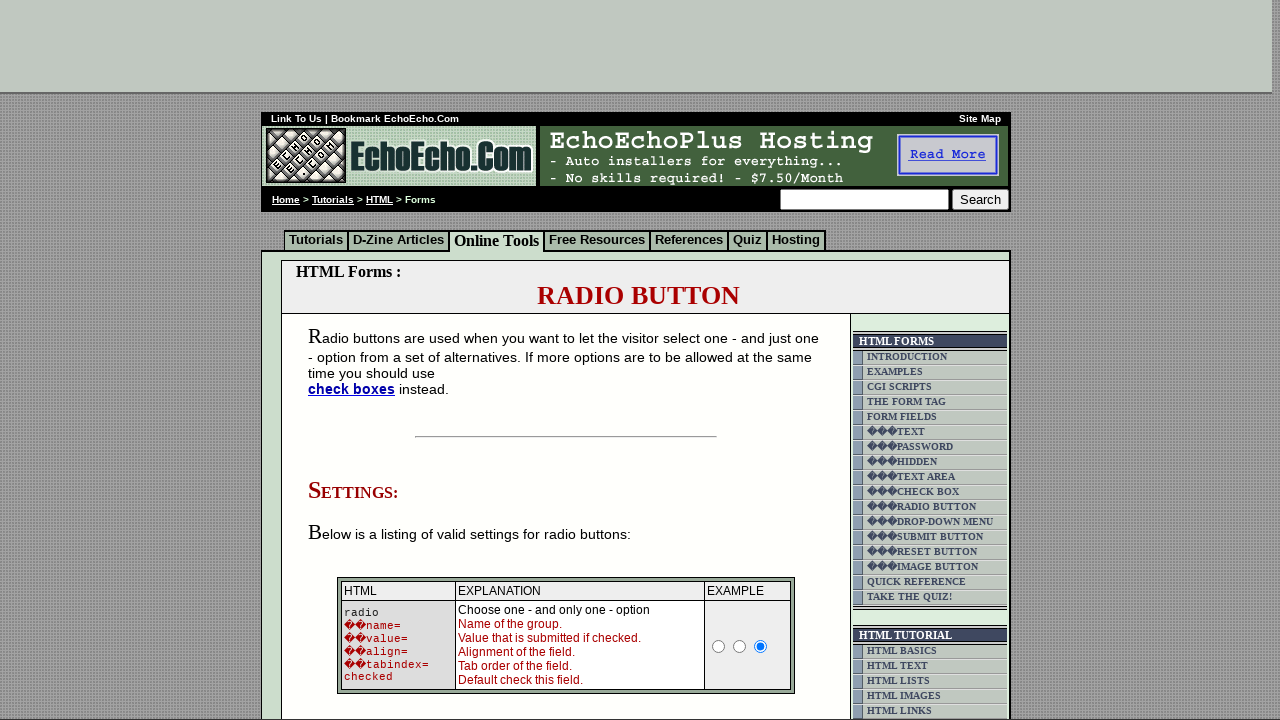

Found 3 radio buttons in the group
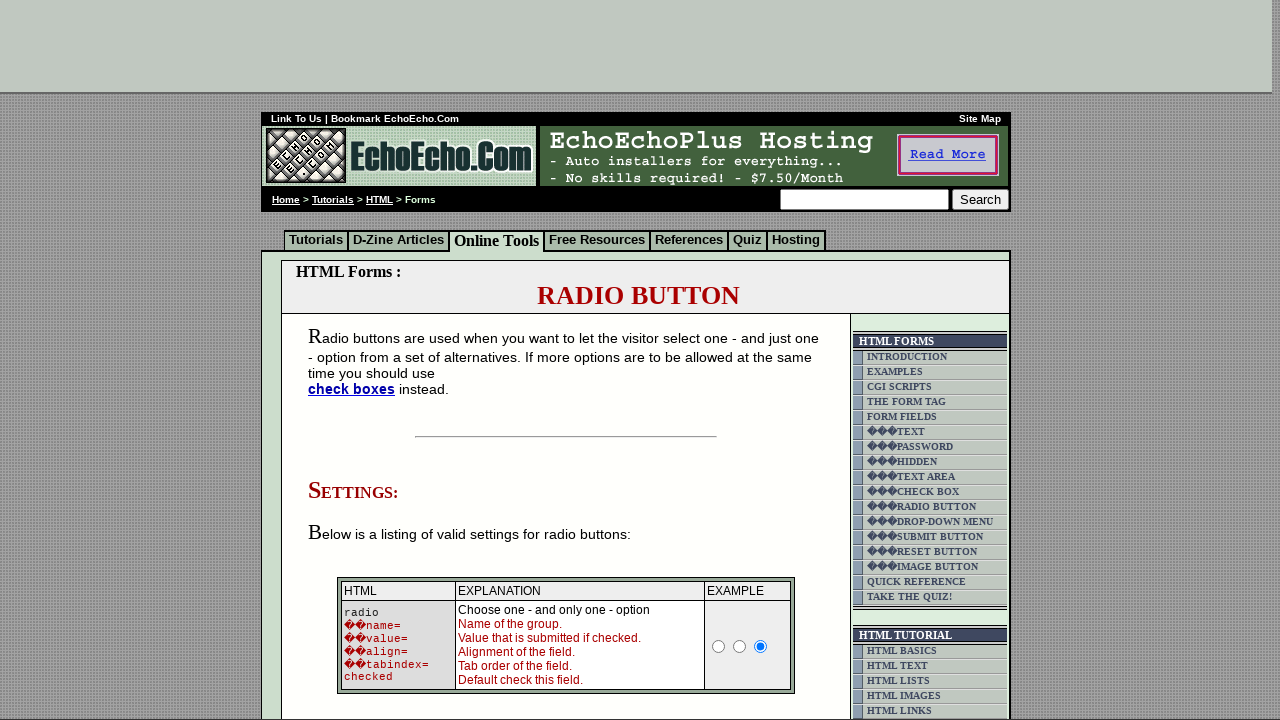

Retrieved value attribute from radio button 1: 'Milk'
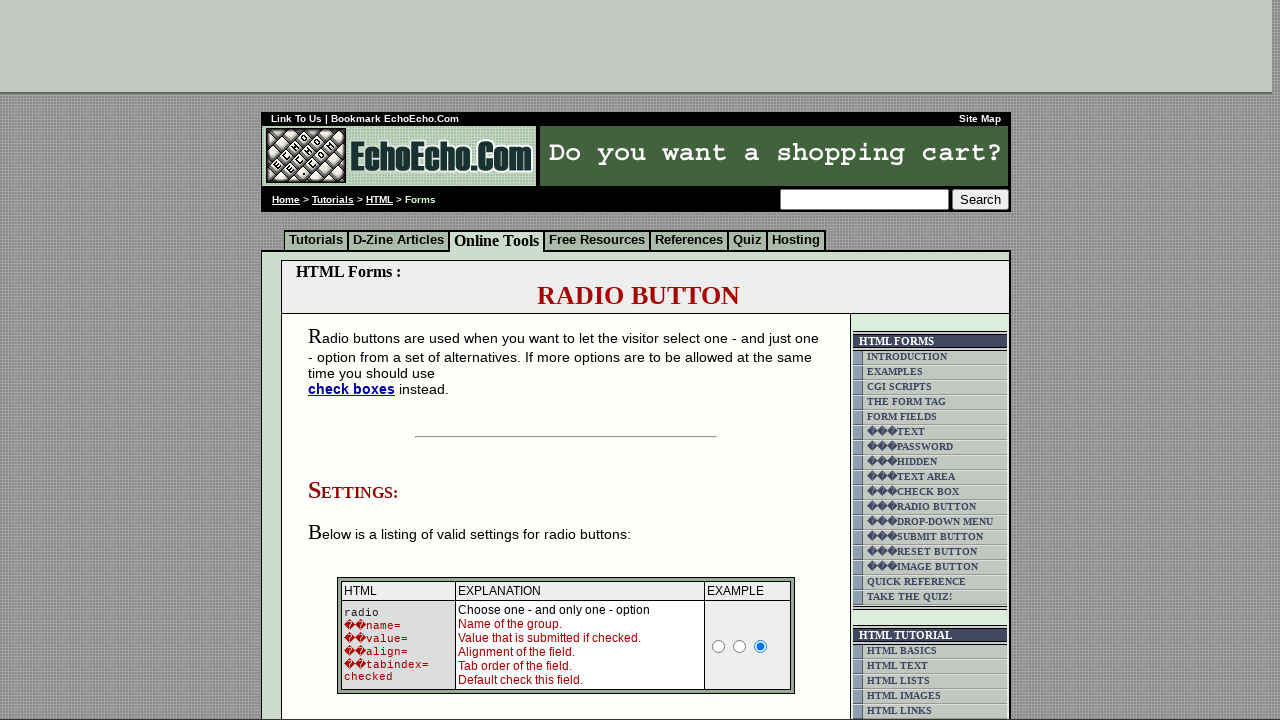

Radio button 1 does not have value 'cheese', continuing search
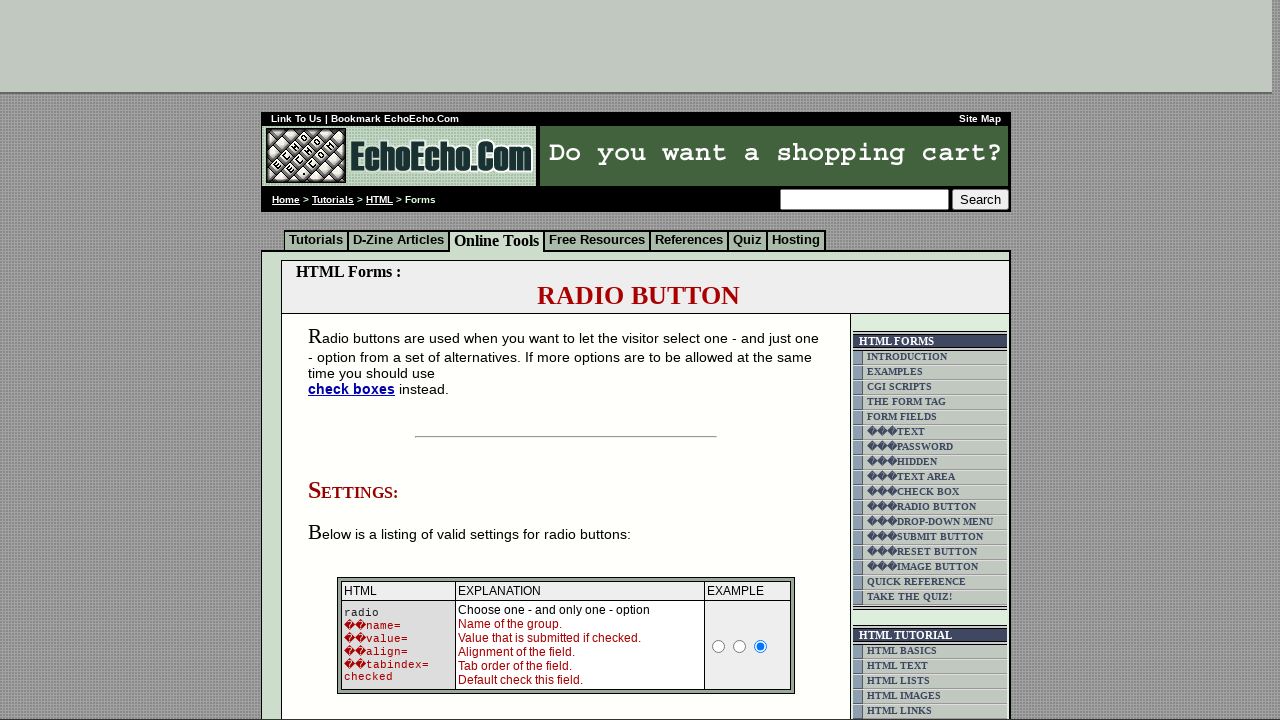

Retrieved value attribute from radio button 2: 'Butter'
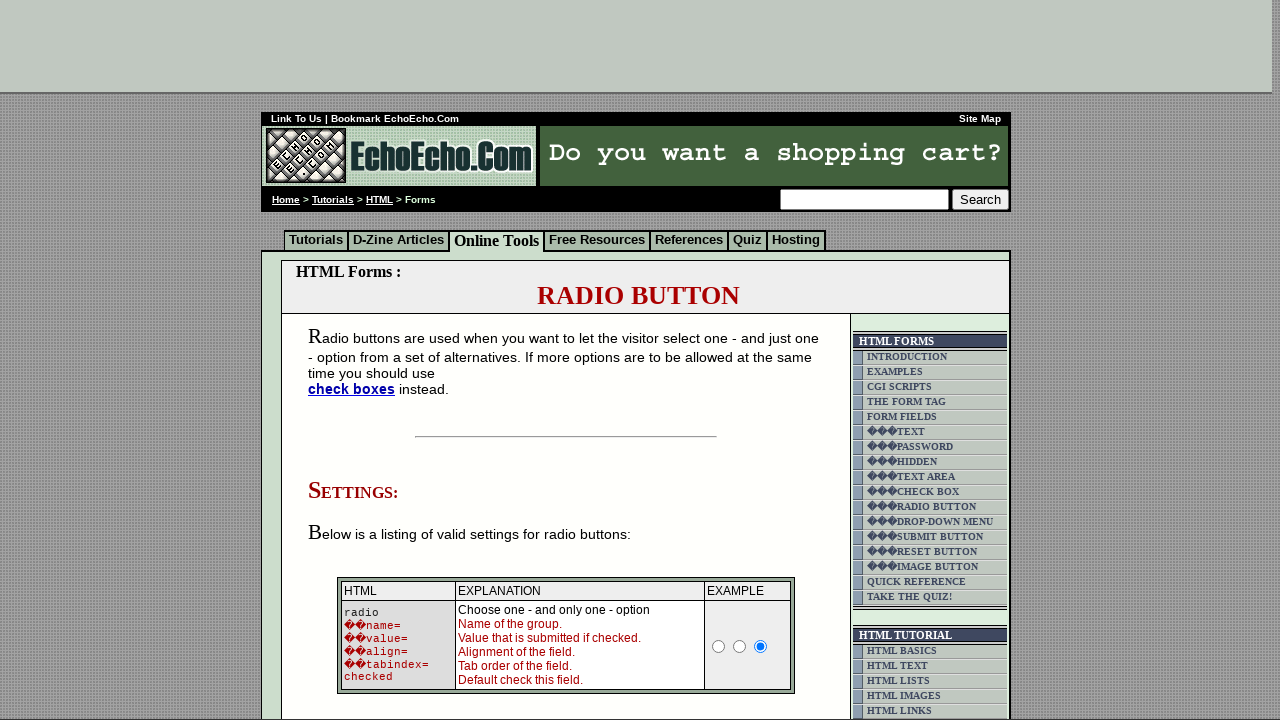

Radio button 2 does not have value 'cheese', continuing search
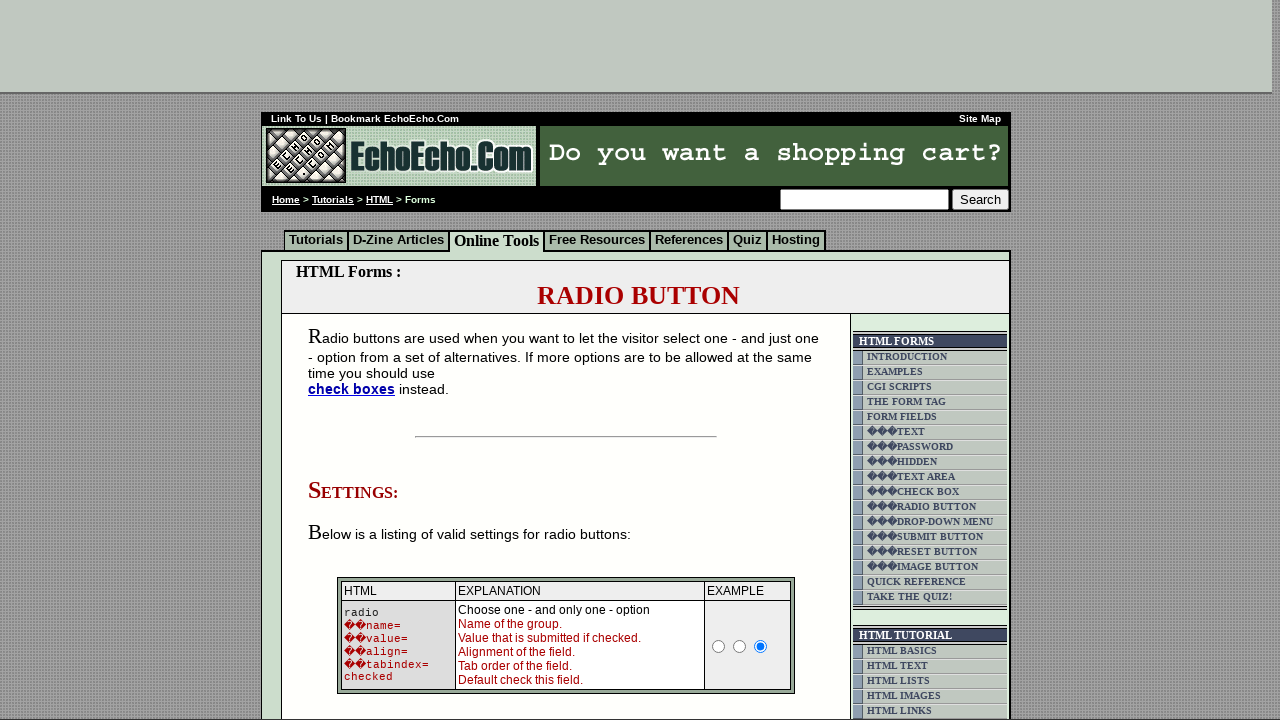

Retrieved value attribute from radio button 3: 'Cheese'
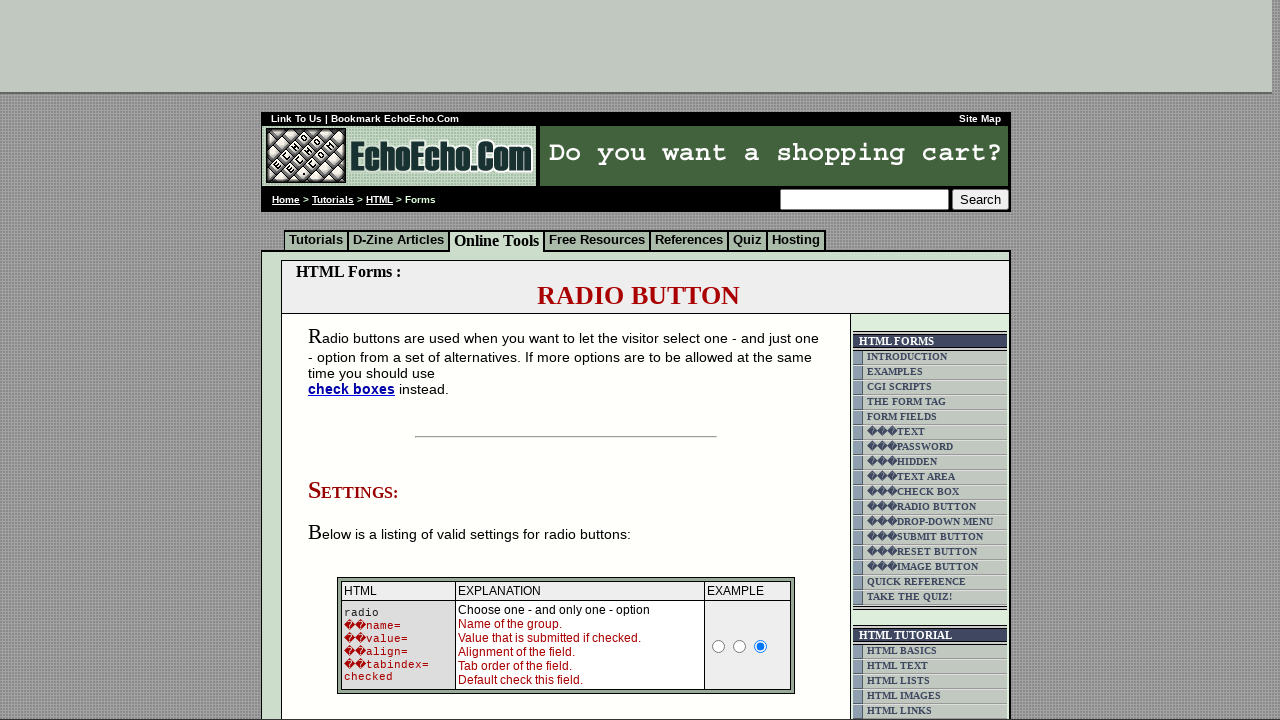

Radio button 3 does not have value 'cheese', continuing search
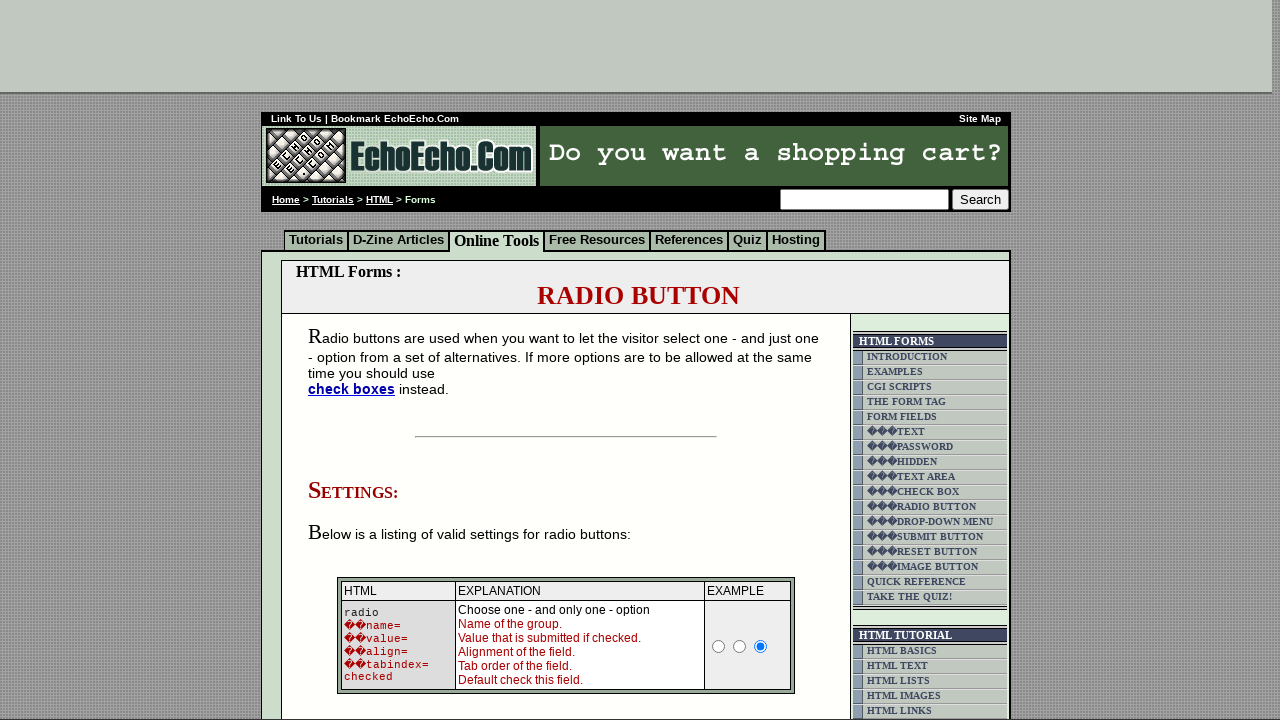

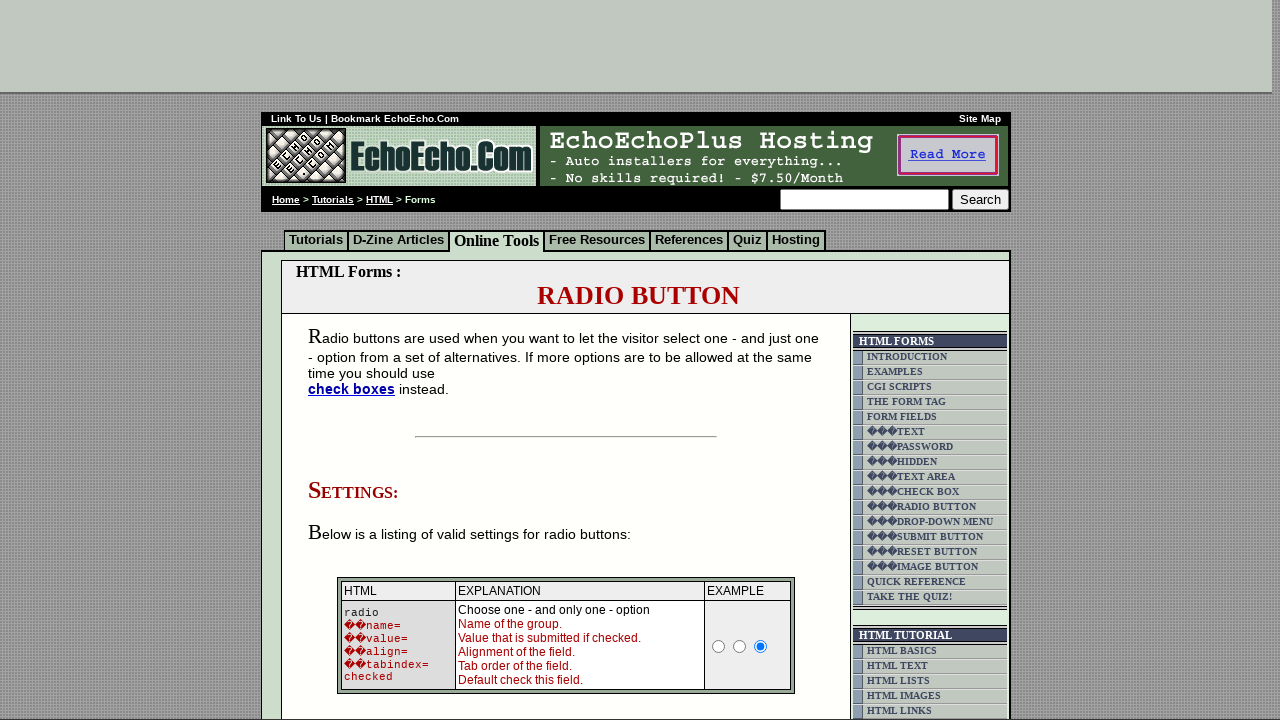